Simple navigation test that loads the Hepsiburada homepage (Turkish e-commerce site) and verifies the page loads successfully

Starting URL: https://hepsiburada.com

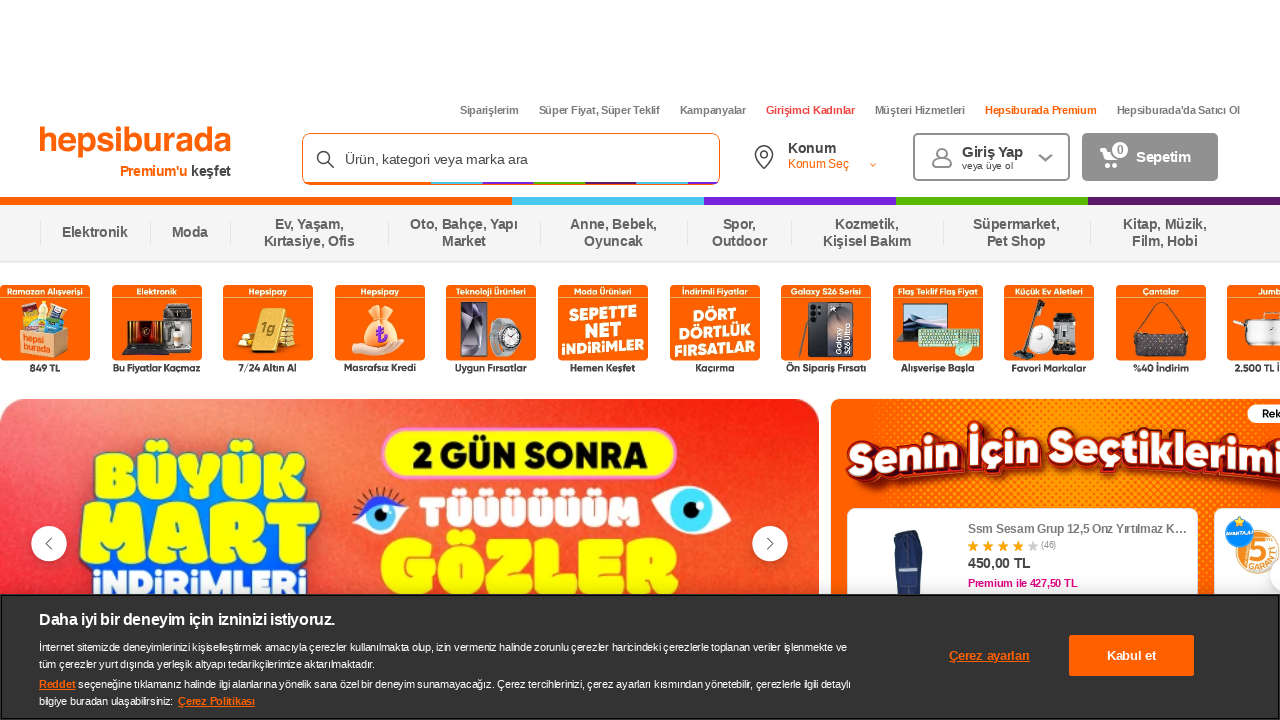

Waited for Hepsiburada homepage to load (DOM content loaded)
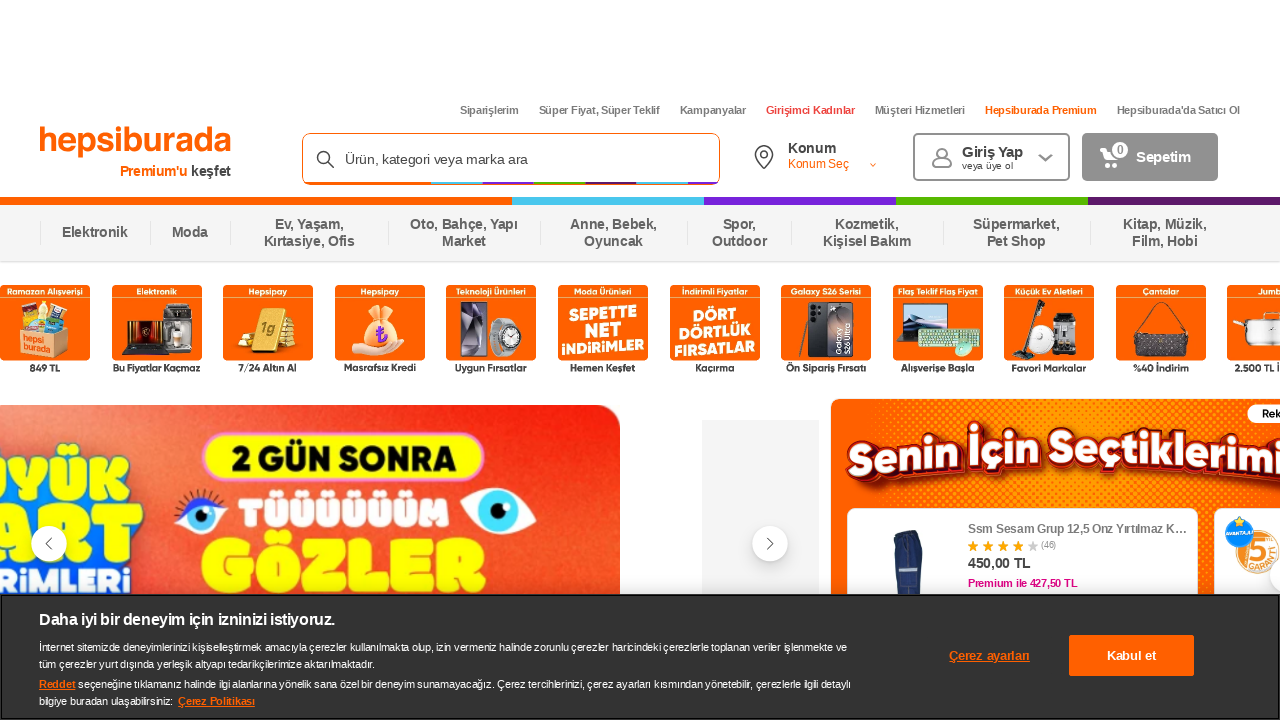

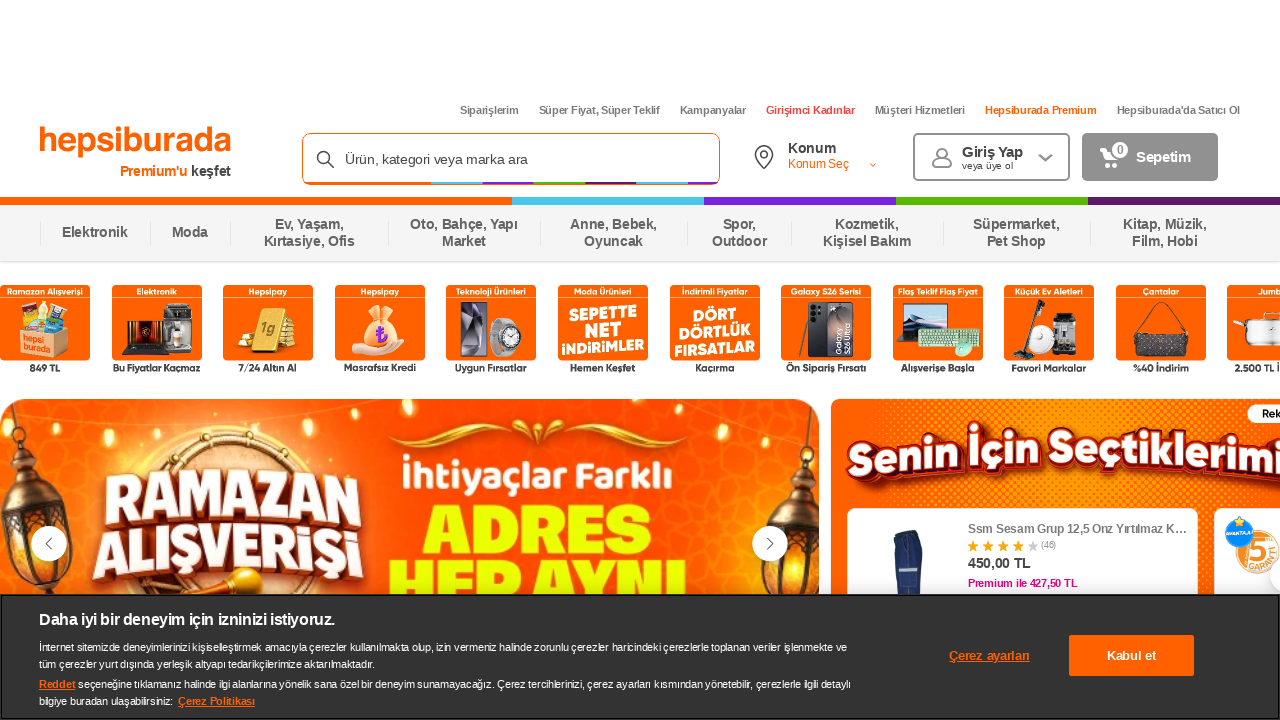